Tests the NOTAM (Notice to Airmen) search functionality on the Brazilian AIS website by entering an ICAO airport code and submitting the search form

Starting URL: https://aisweb.decea.mil.br/?i=notam

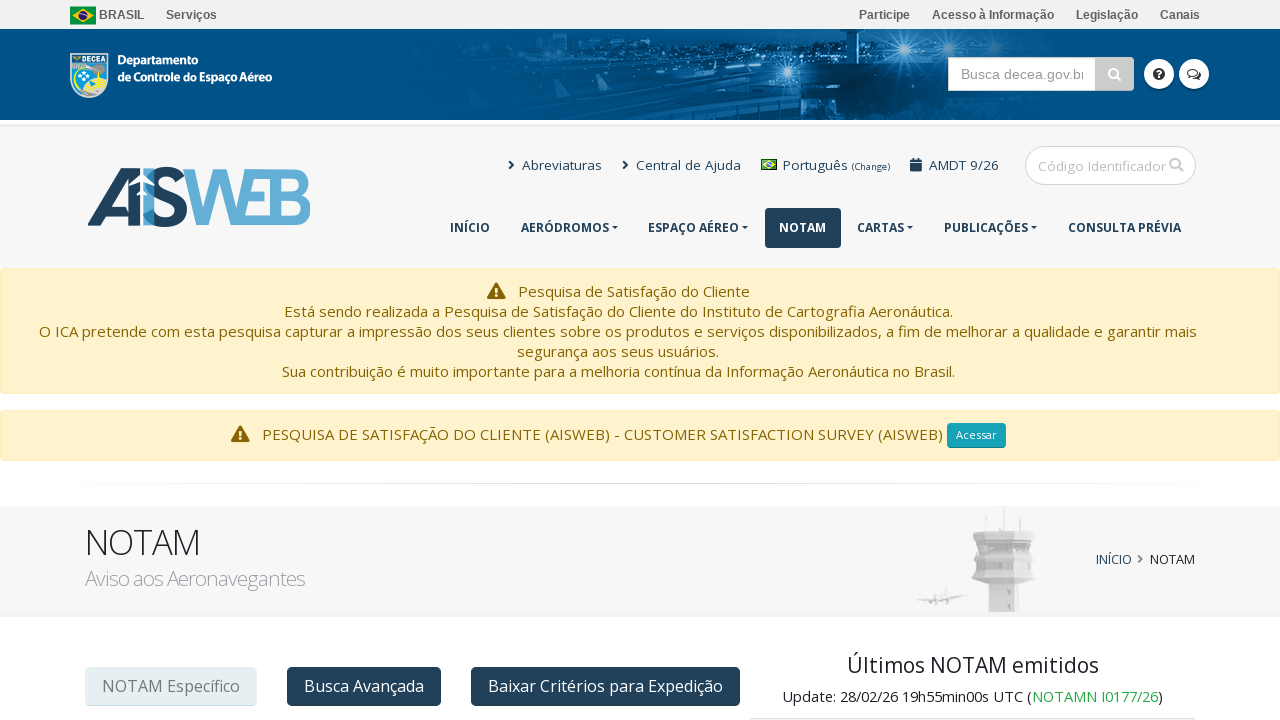

Filled ICAO code input field with 'sbgo' (Goiânia airport) on xpath=//*[@id="icaocode"]
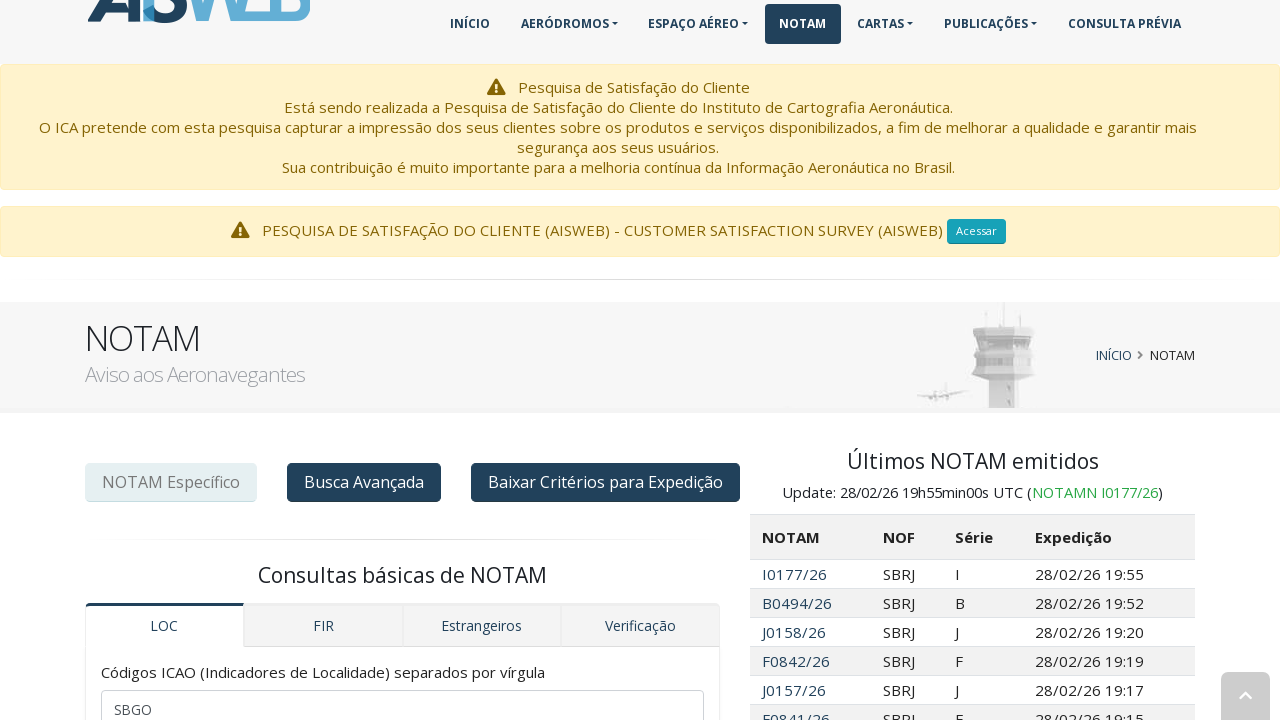

Clicked the NOTAM search/submit button at (402, 360) on xpath=//*[@id="a"]/form/div/div[3]/div/input[2]
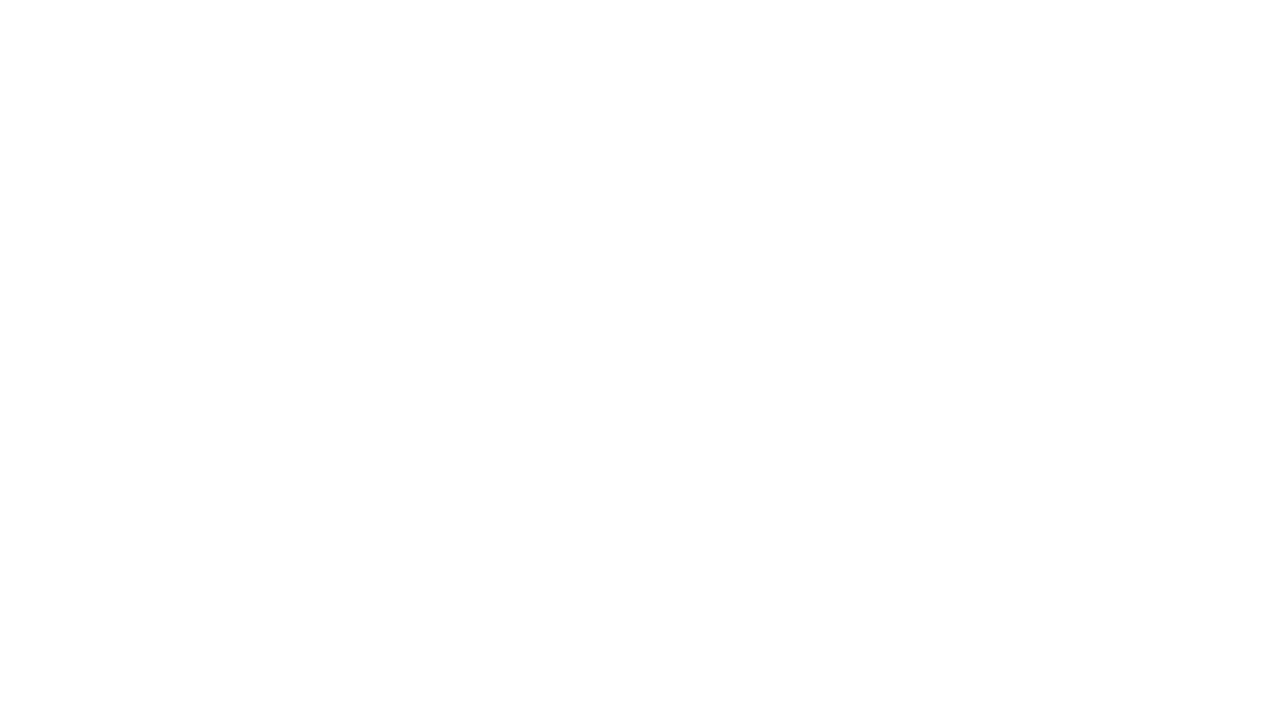

Waited for search results to load (network idle)
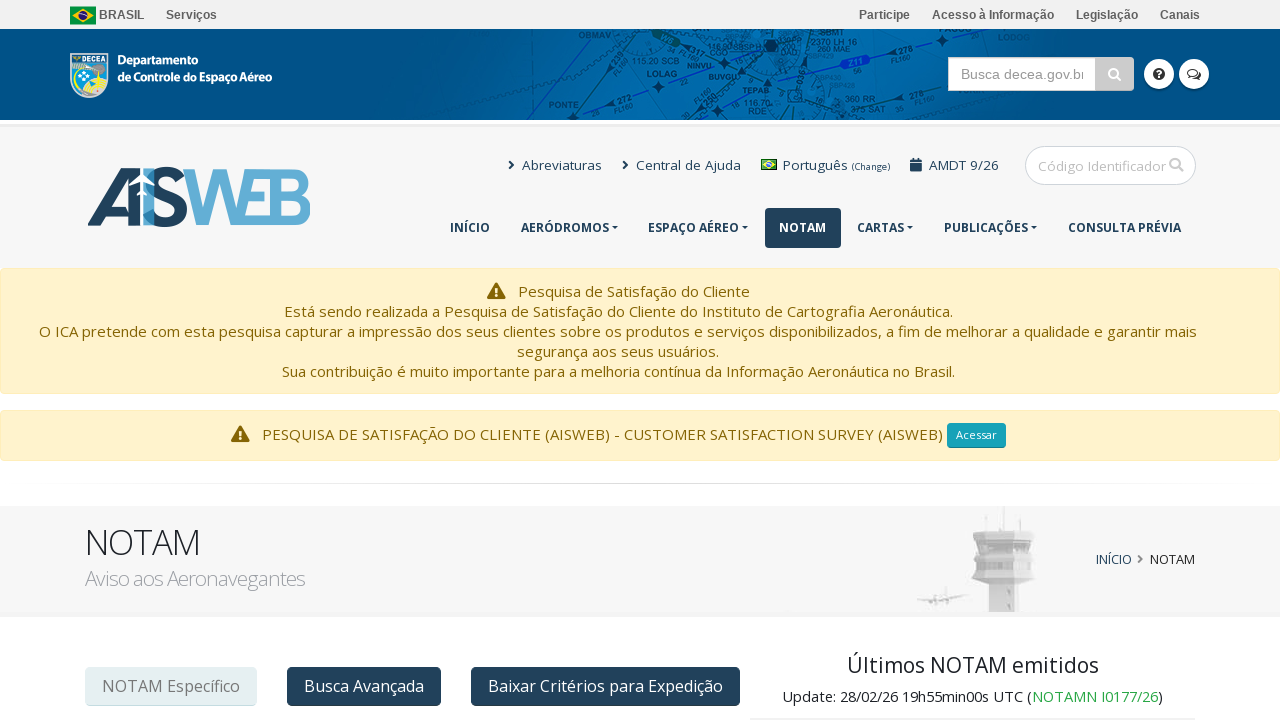

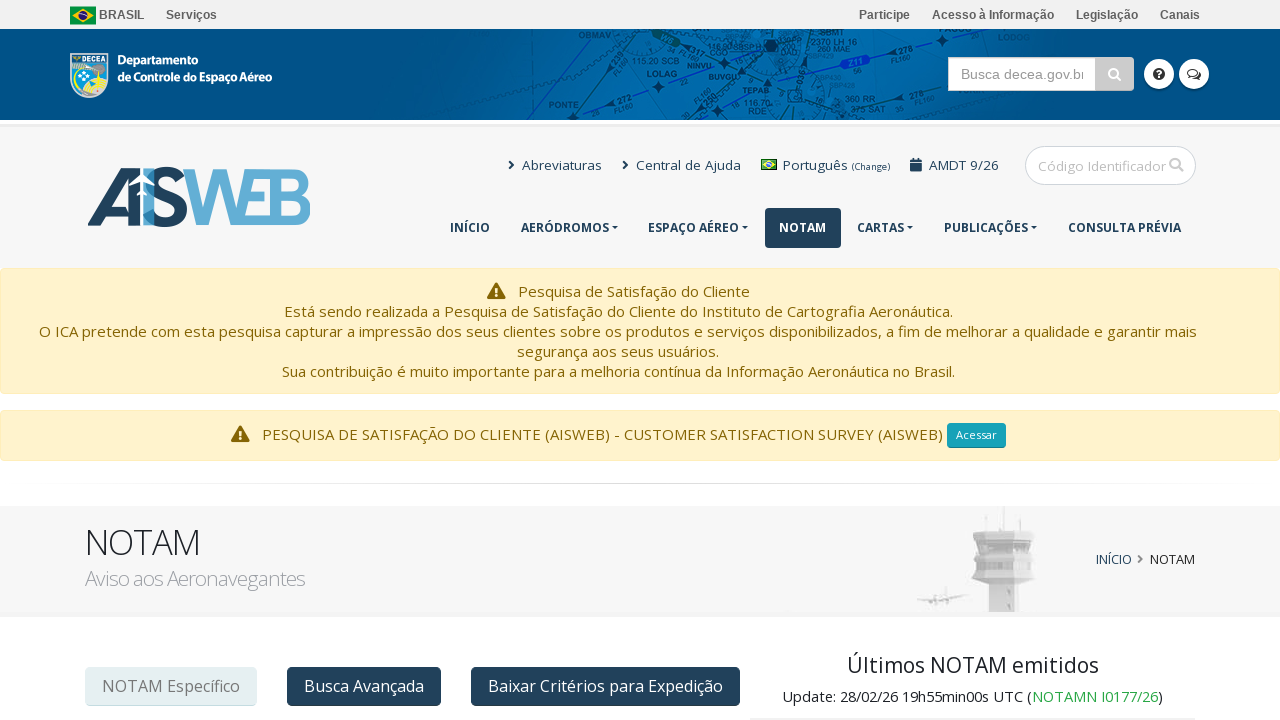